Tests web table functionality by adding a new record with personal information, then editing that record with updated details on the DemoQA practice site.

Starting URL: https://demoqa.com/webtables

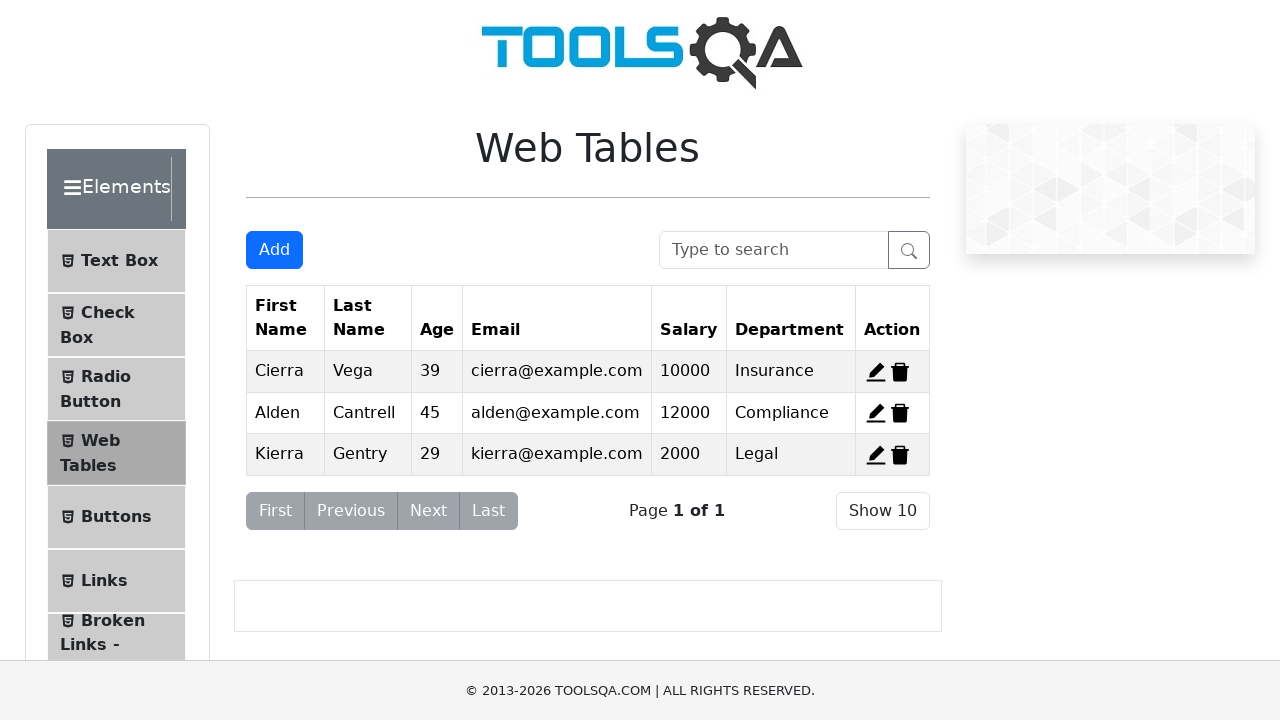

Clicked 'Add New Record' button at (274, 250) on #addNewRecordButton
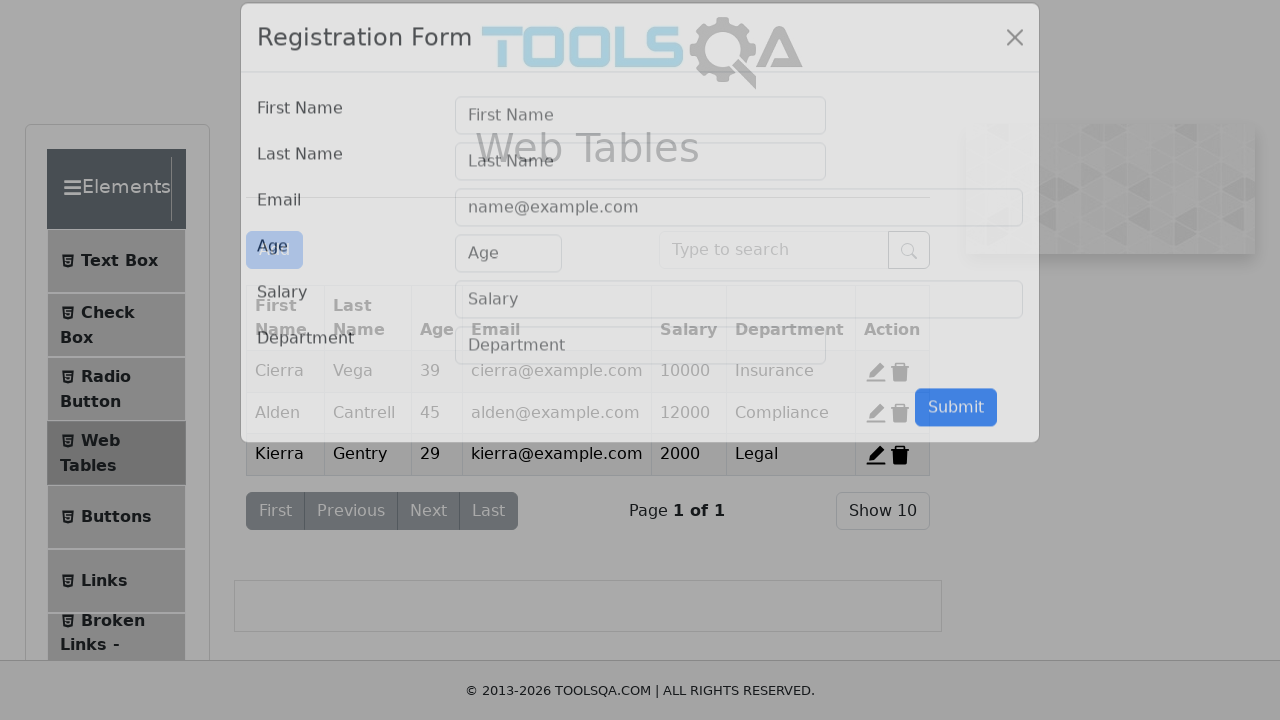

Clicked firstName field at (640, 141) on #firstName
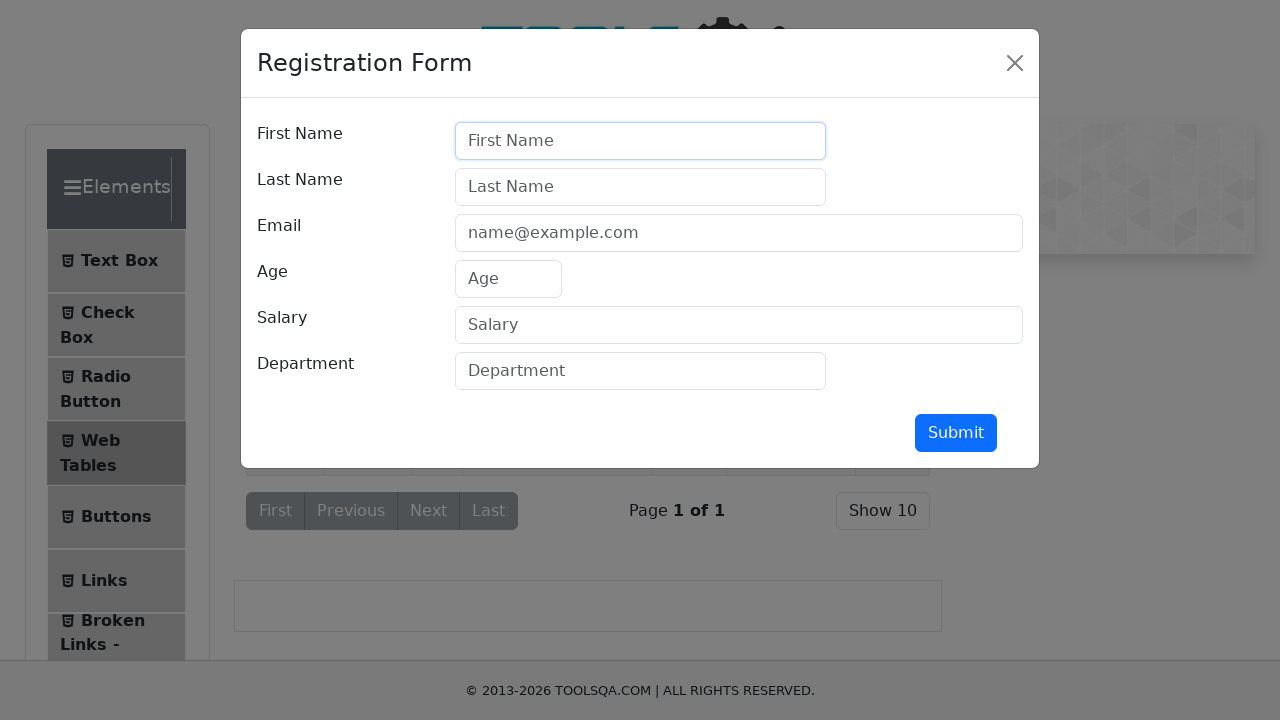

Filled firstName with 'Özen' on #firstName
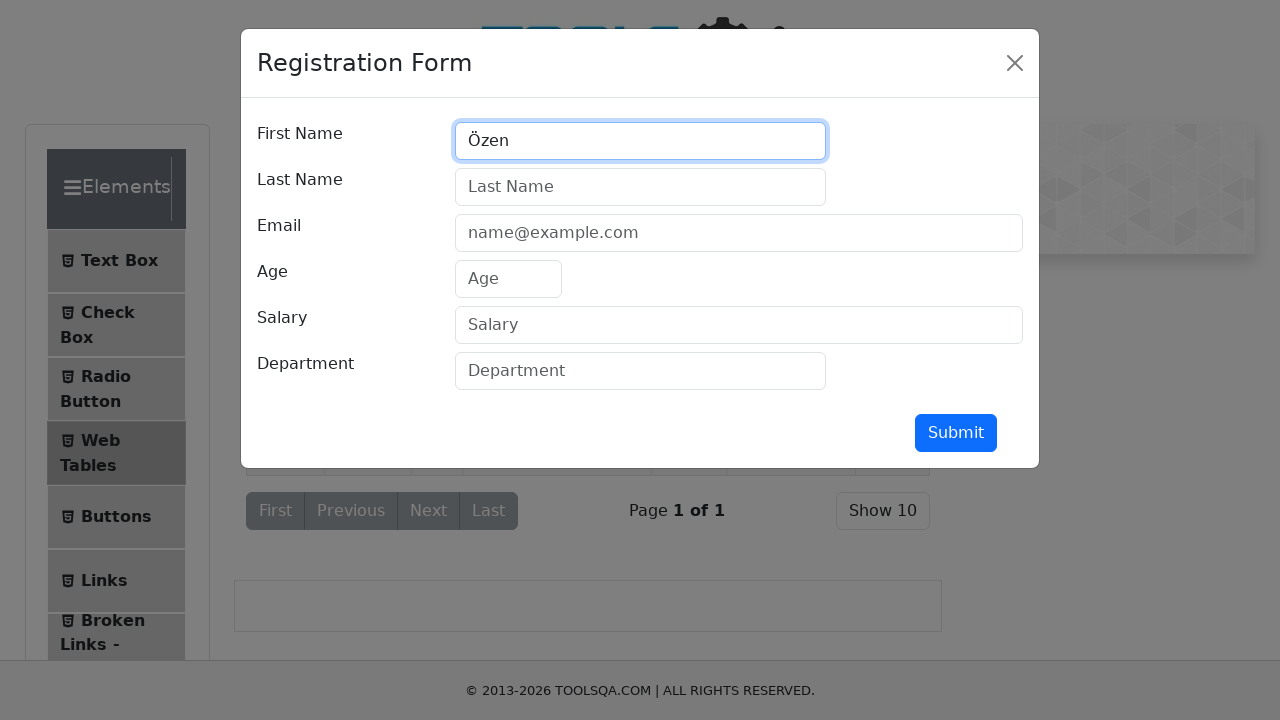

Clicked lastName field at (640, 187) on #lastName
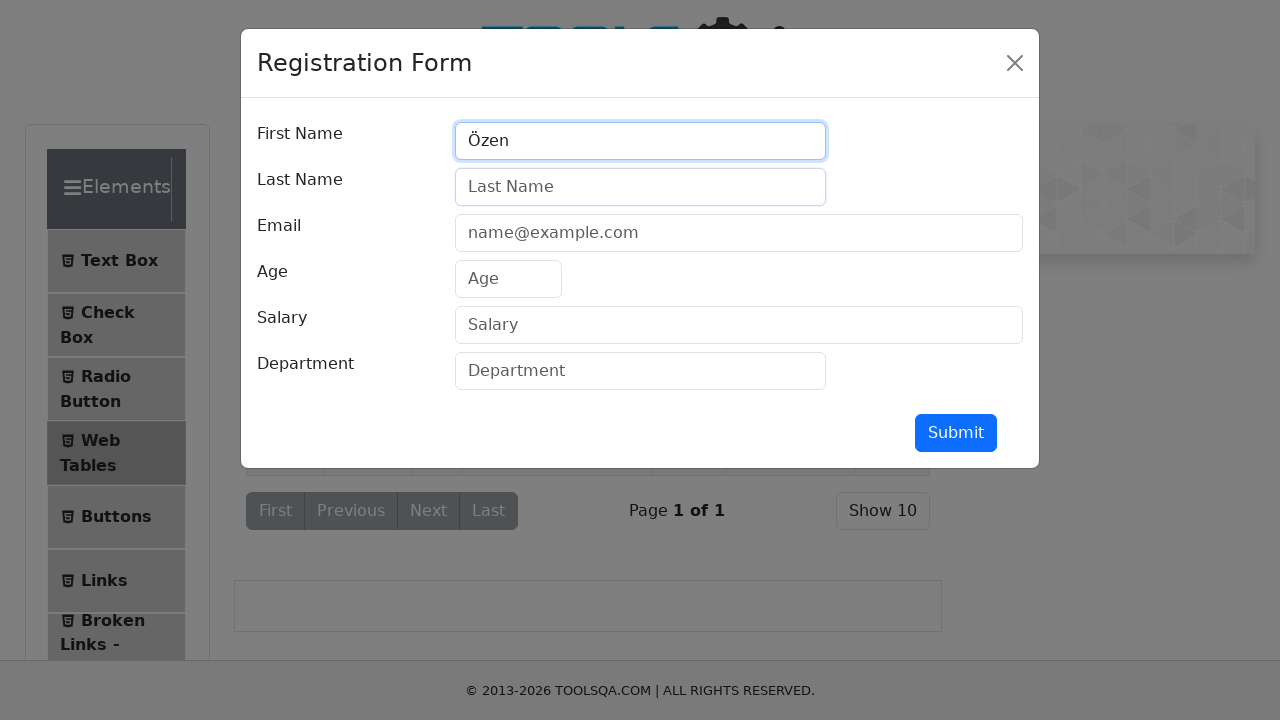

Filled lastName with 'KARAÇAKIR' on #lastName
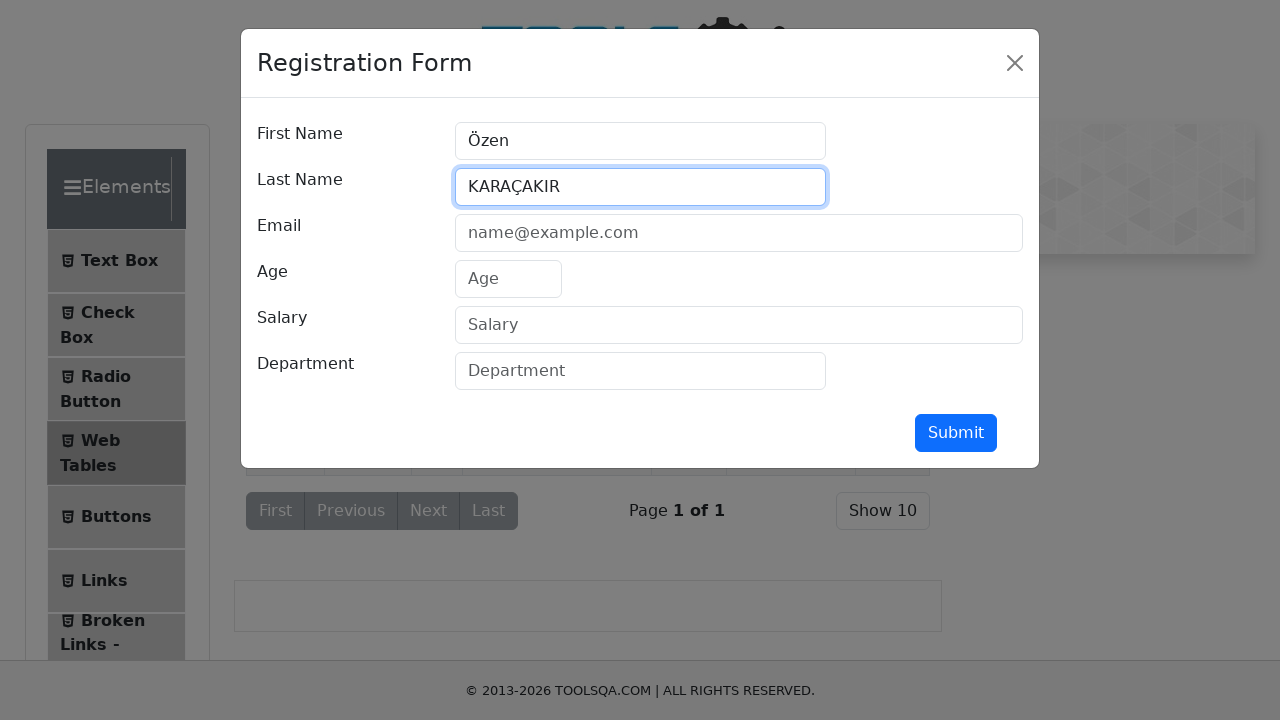

Clicked userEmail field at (739, 233) on #userEmail
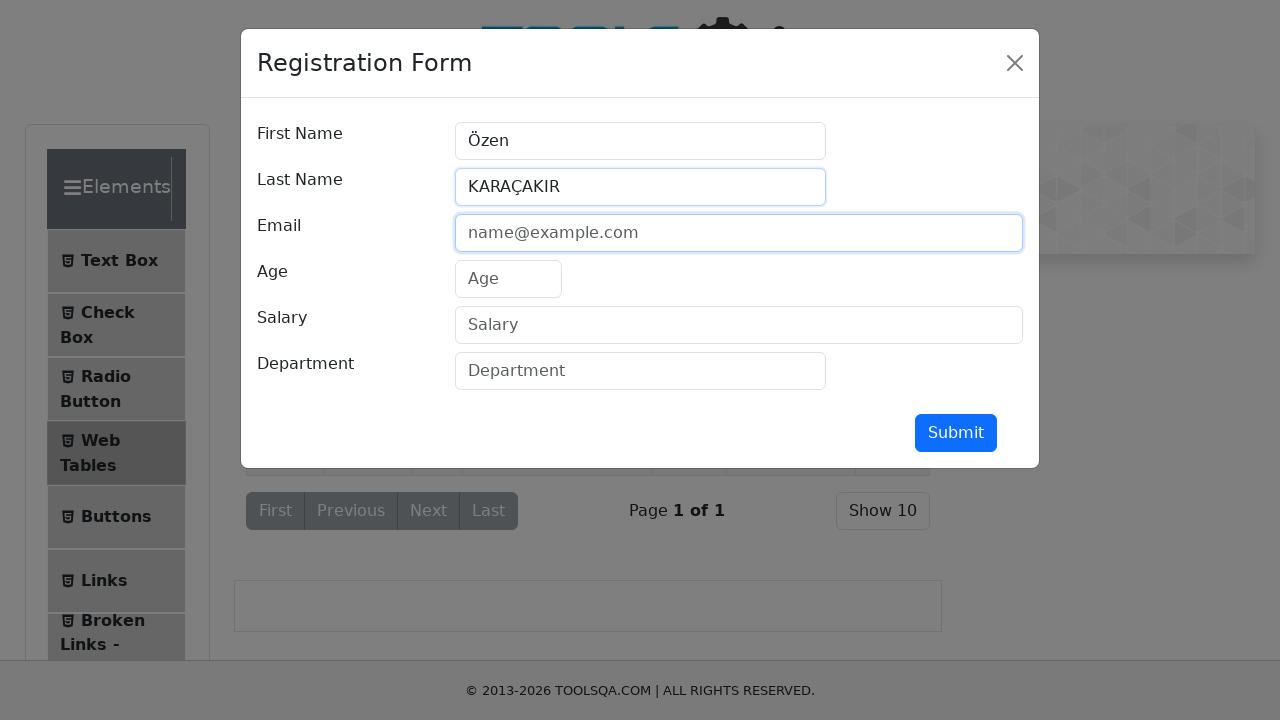

Filled userEmail with 'ozen@gmail.com' on #userEmail
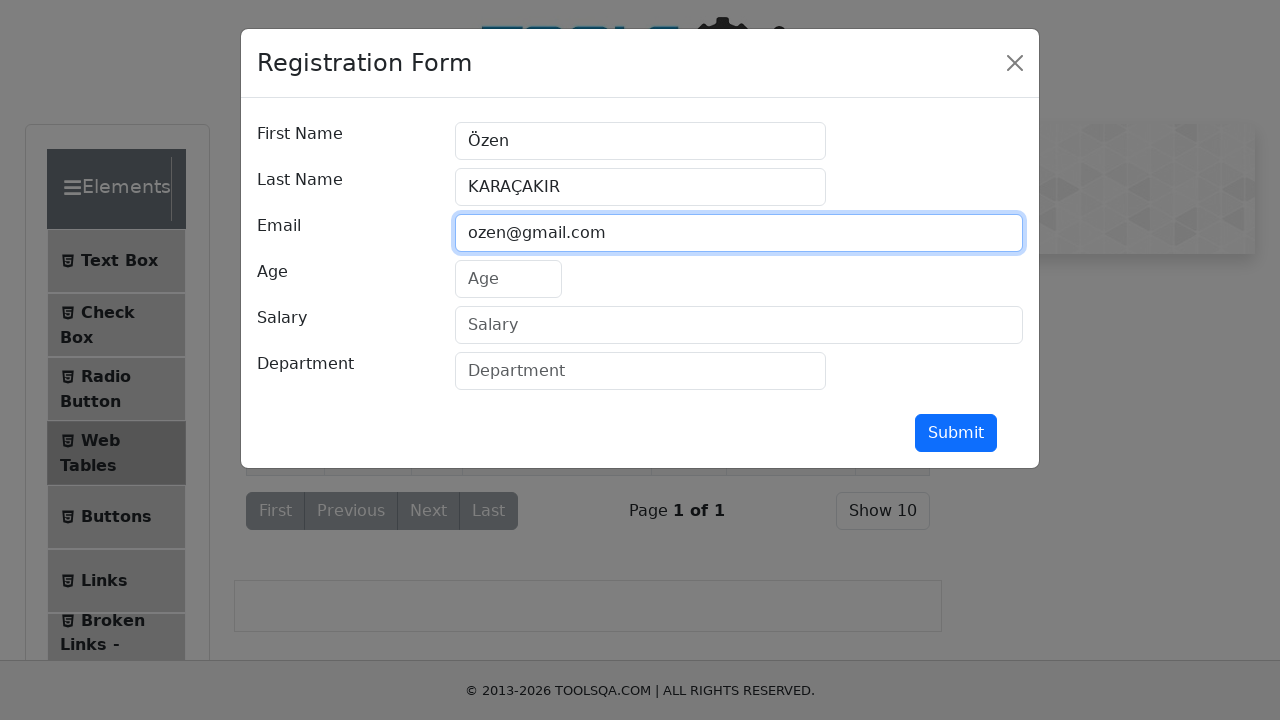

Clicked age field at (508, 279) on #age
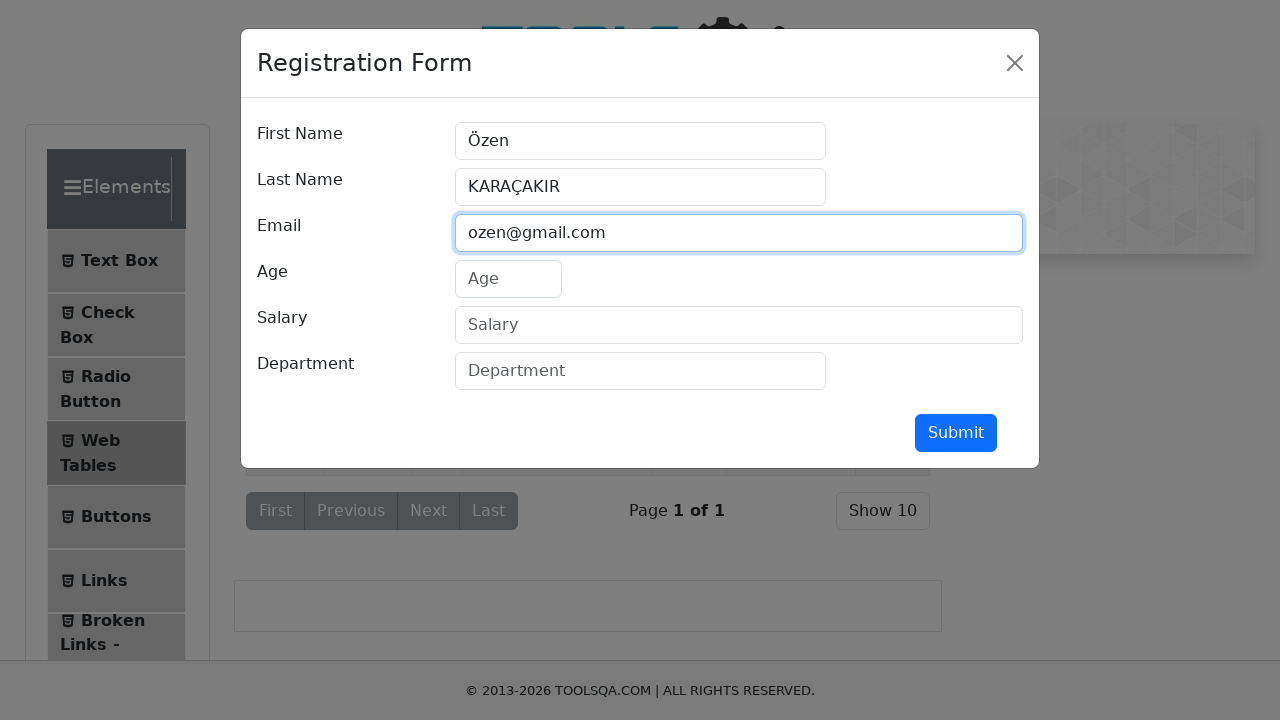

Filled age with '40' on #age
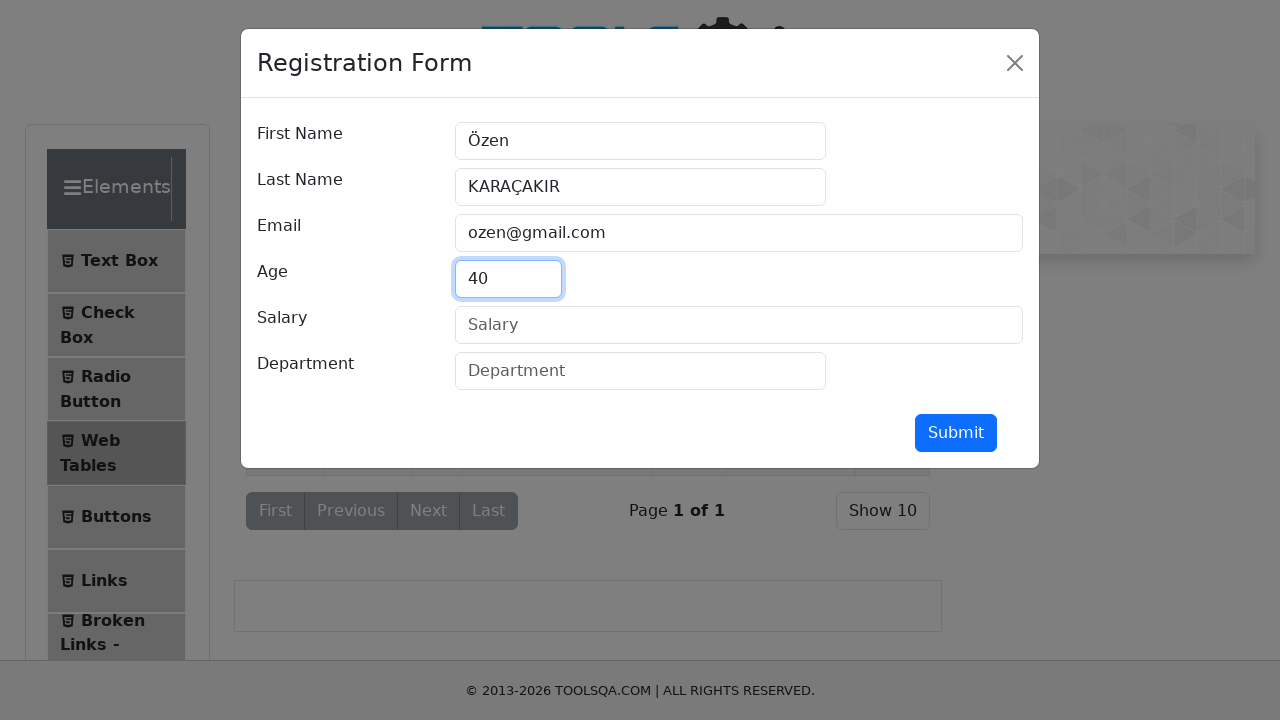

Clicked salary field at (739, 325) on #salary
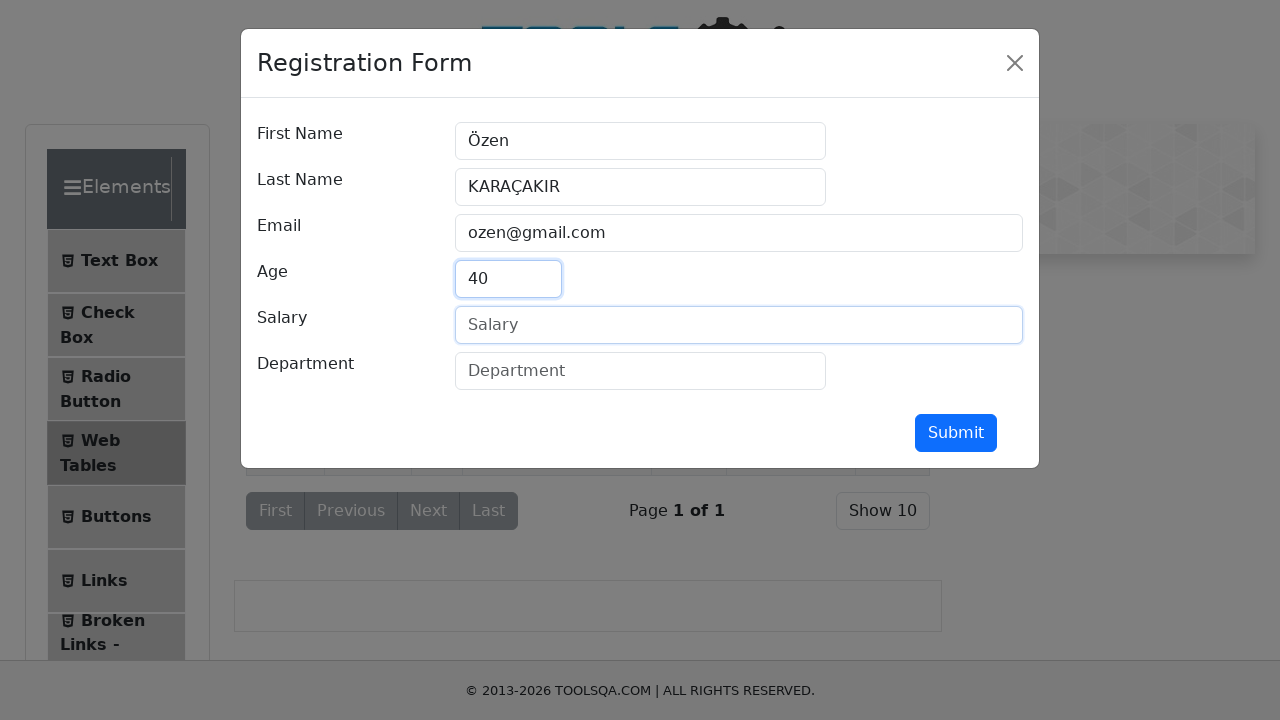

Filled salary with '50000' on #salary
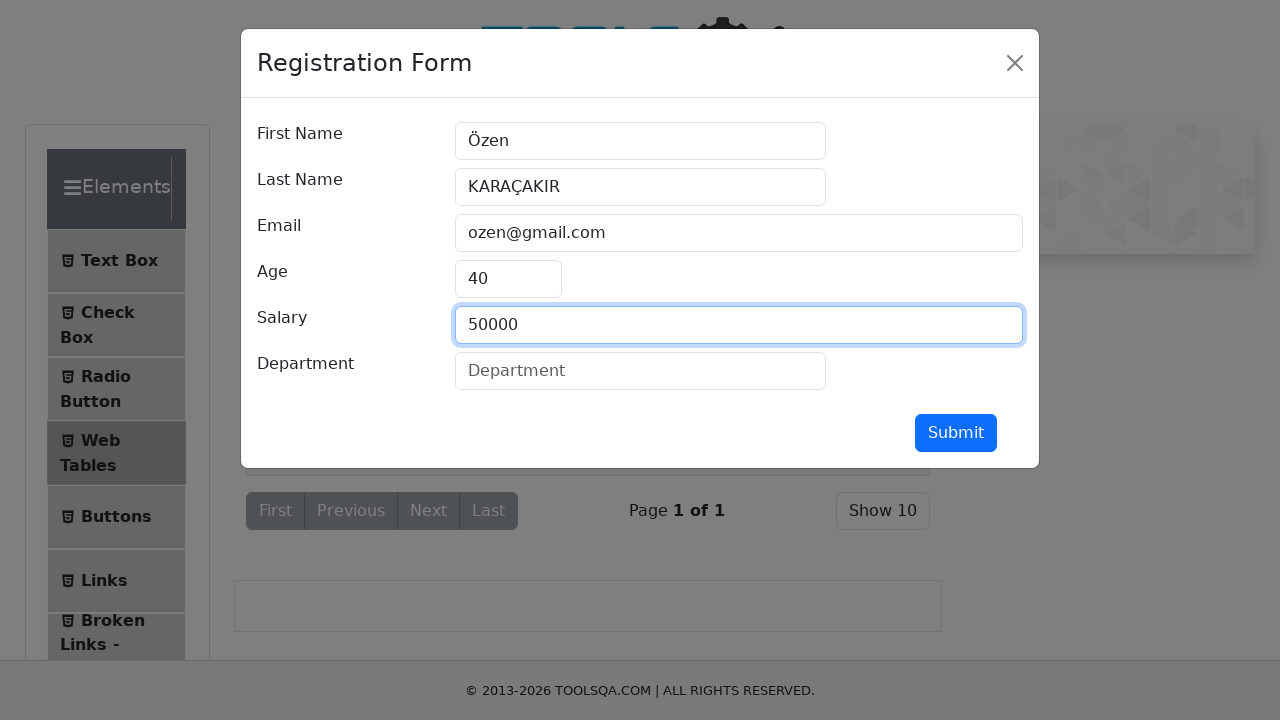

Clicked department field at (640, 371) on #department
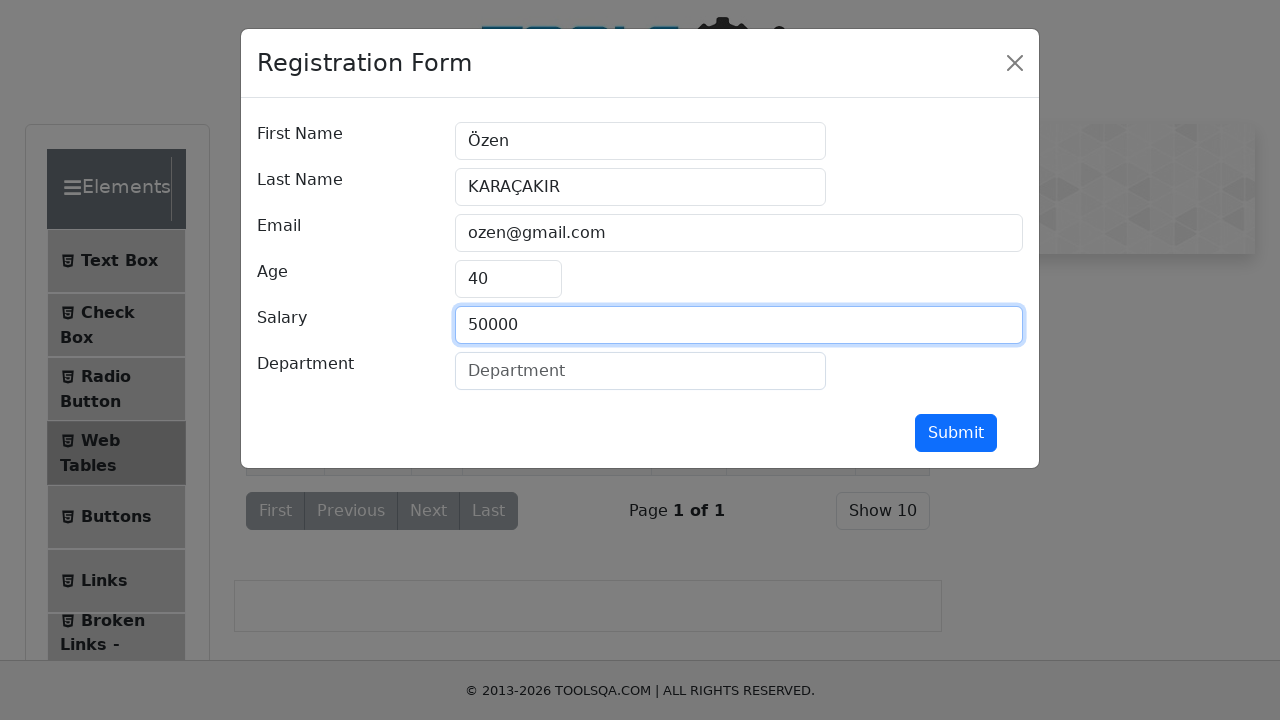

Filled department with 'Yazılım' on #department
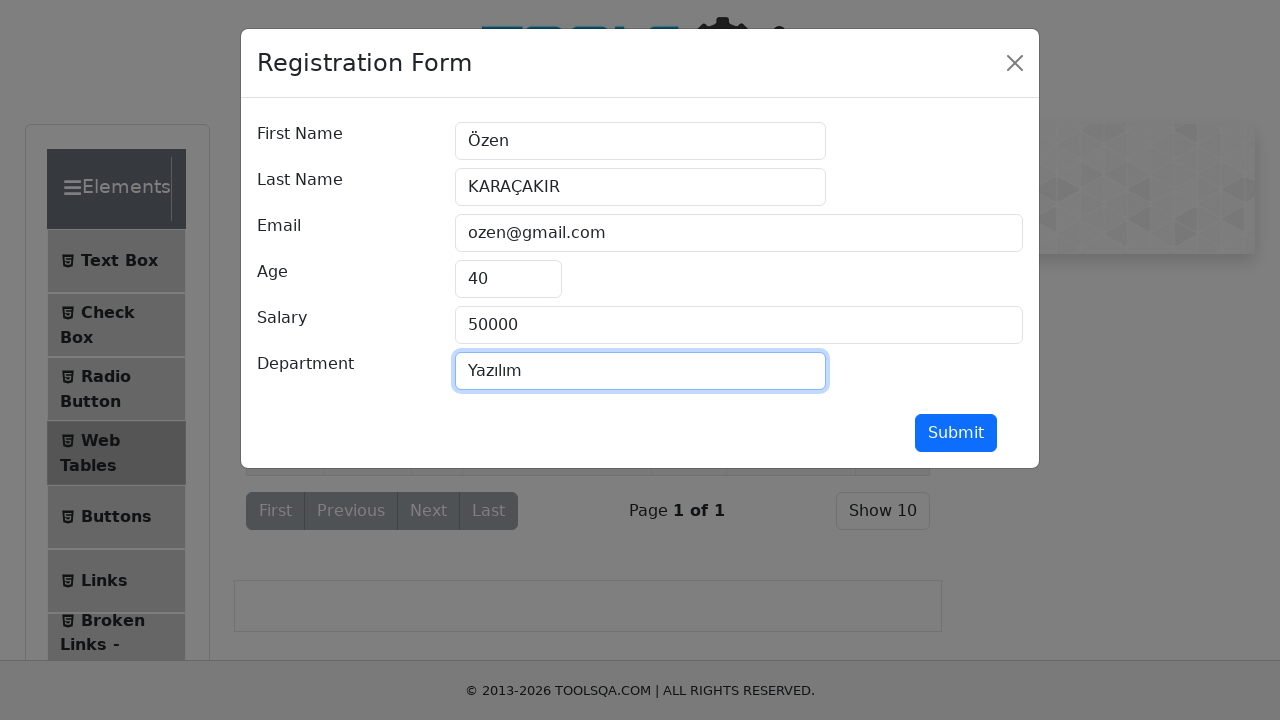

Clicked submit button to add new record at (956, 433) on #submit
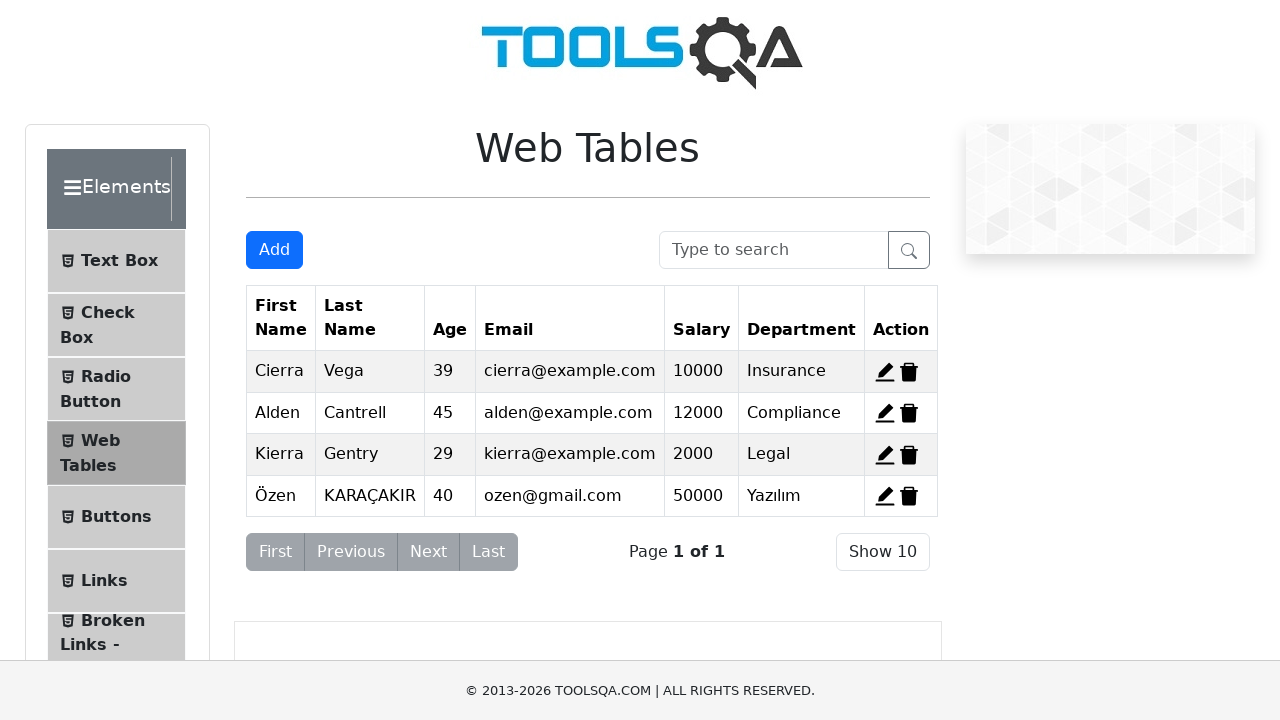

Clicked edit button for newly added record at (885, 496) on #edit-record-4 svg
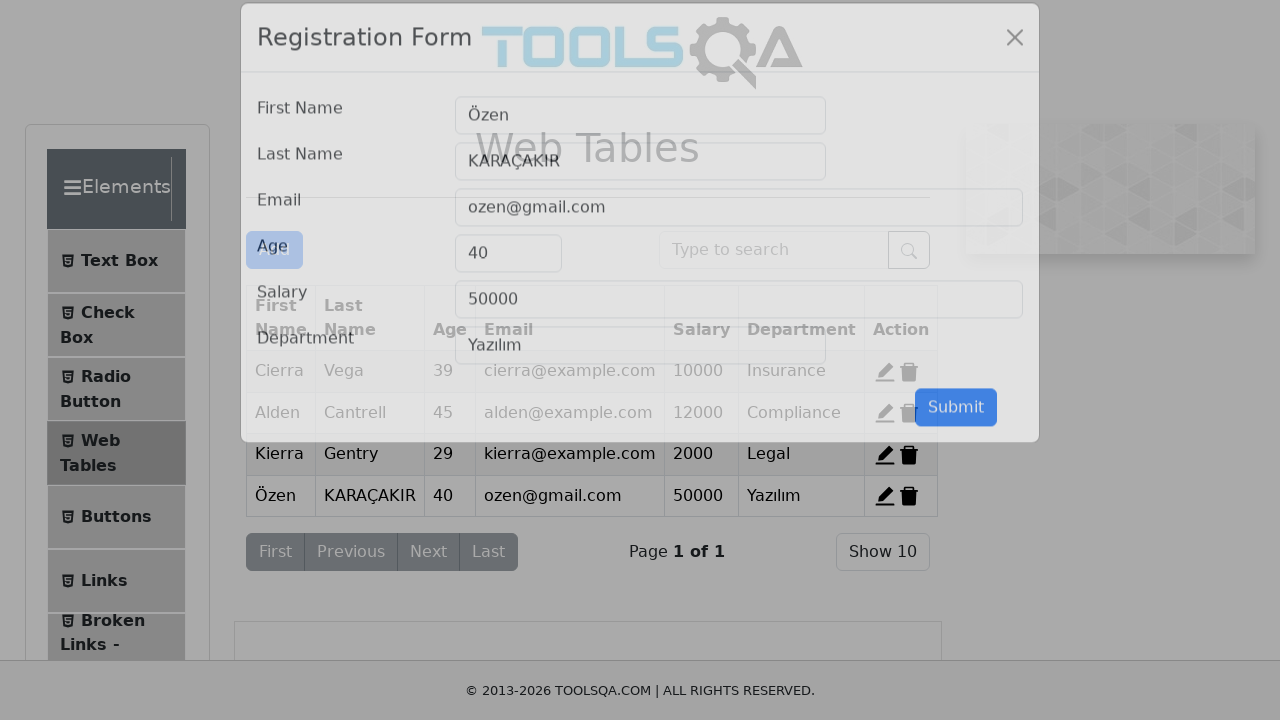

Clicked firstName field in edit mode at (640, 141) on #firstName
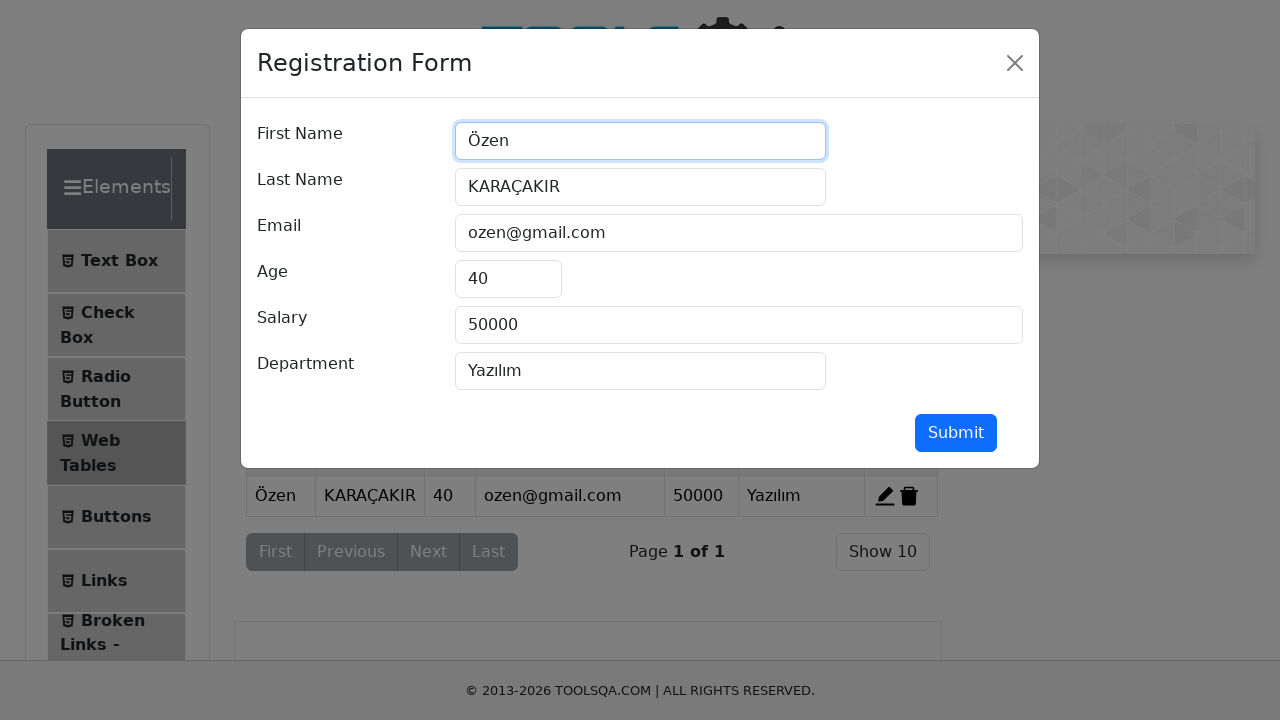

Cleared firstName field on #firstName
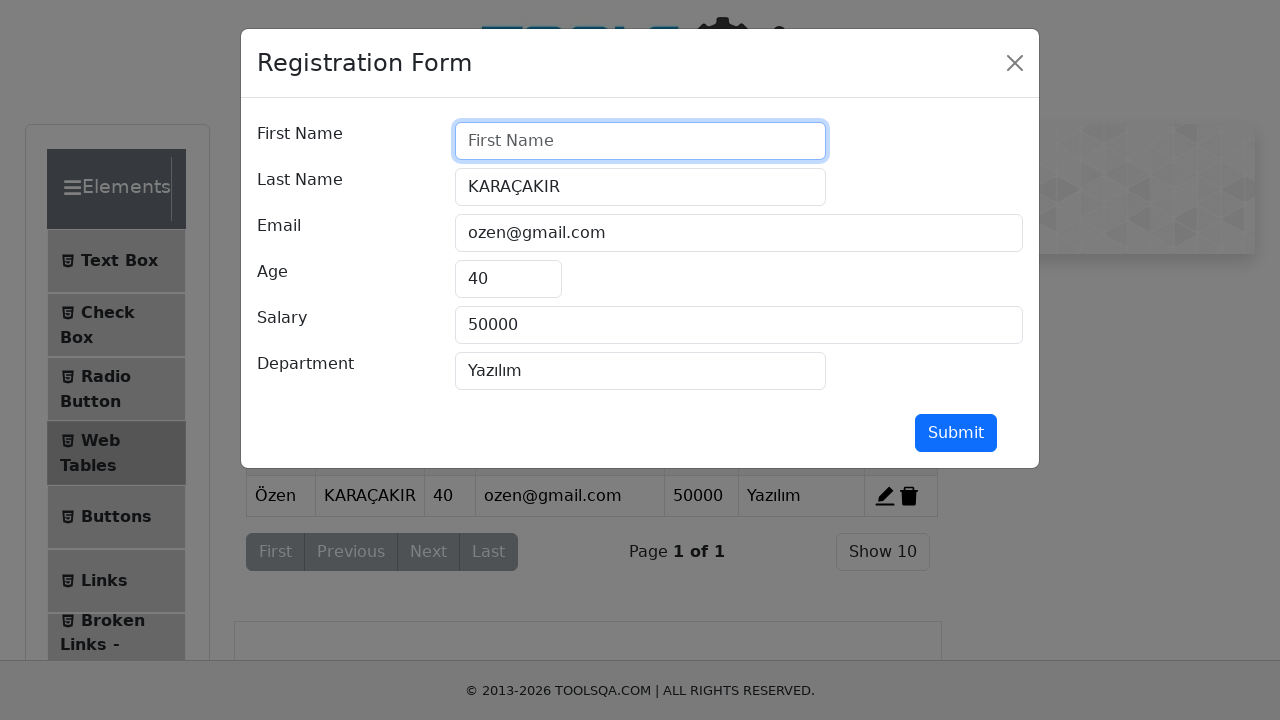

Filled firstName with 'Özen' on #firstName
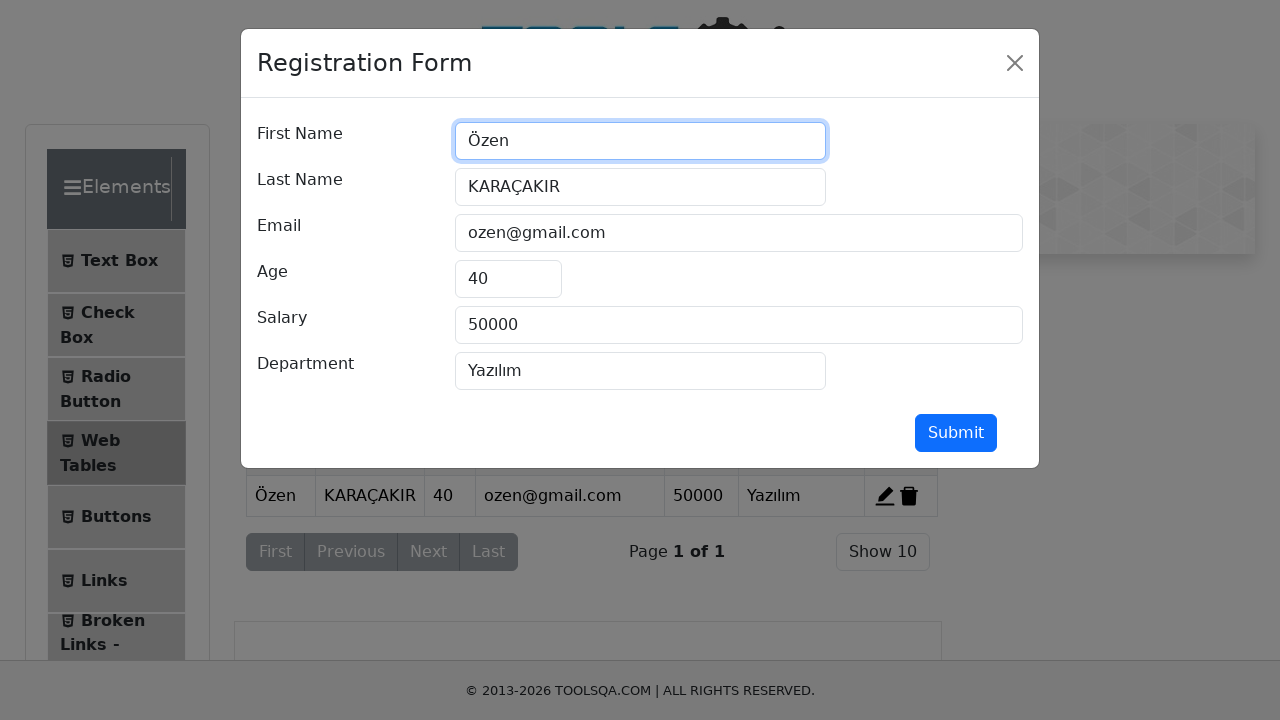

Clicked lastName field in edit mode at (640, 187) on #lastName
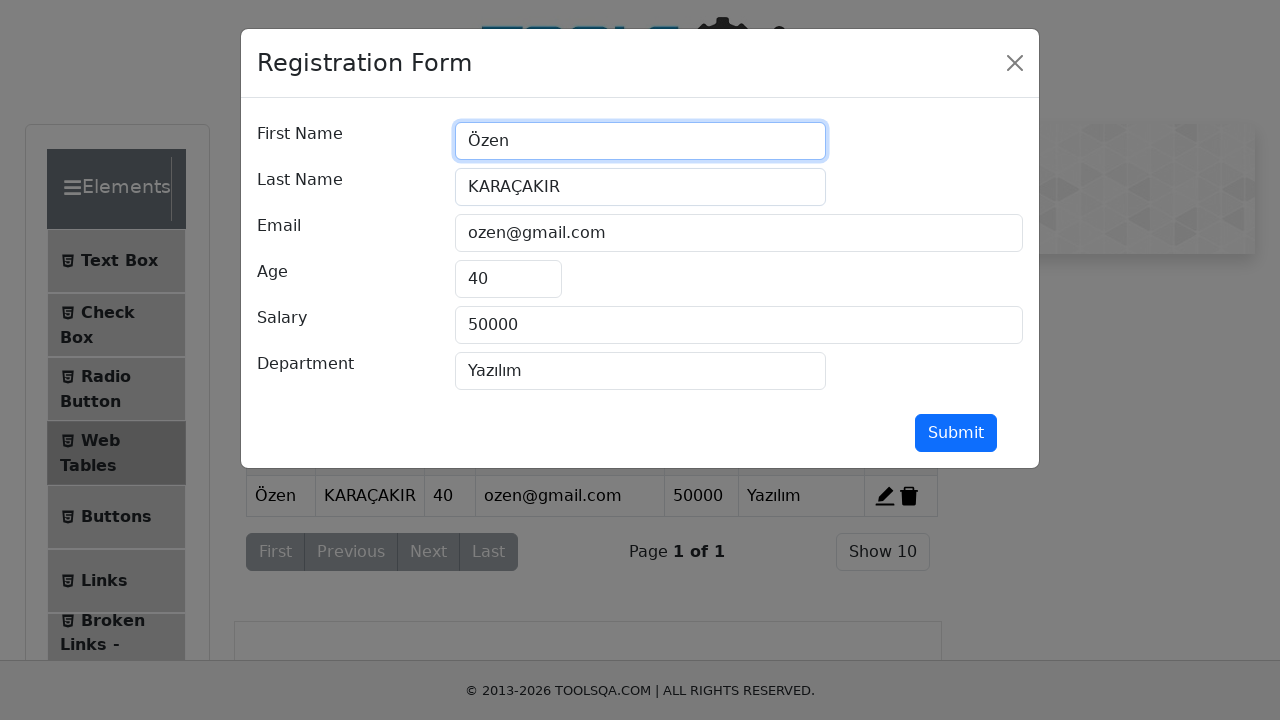

Cleared lastName field on #lastName
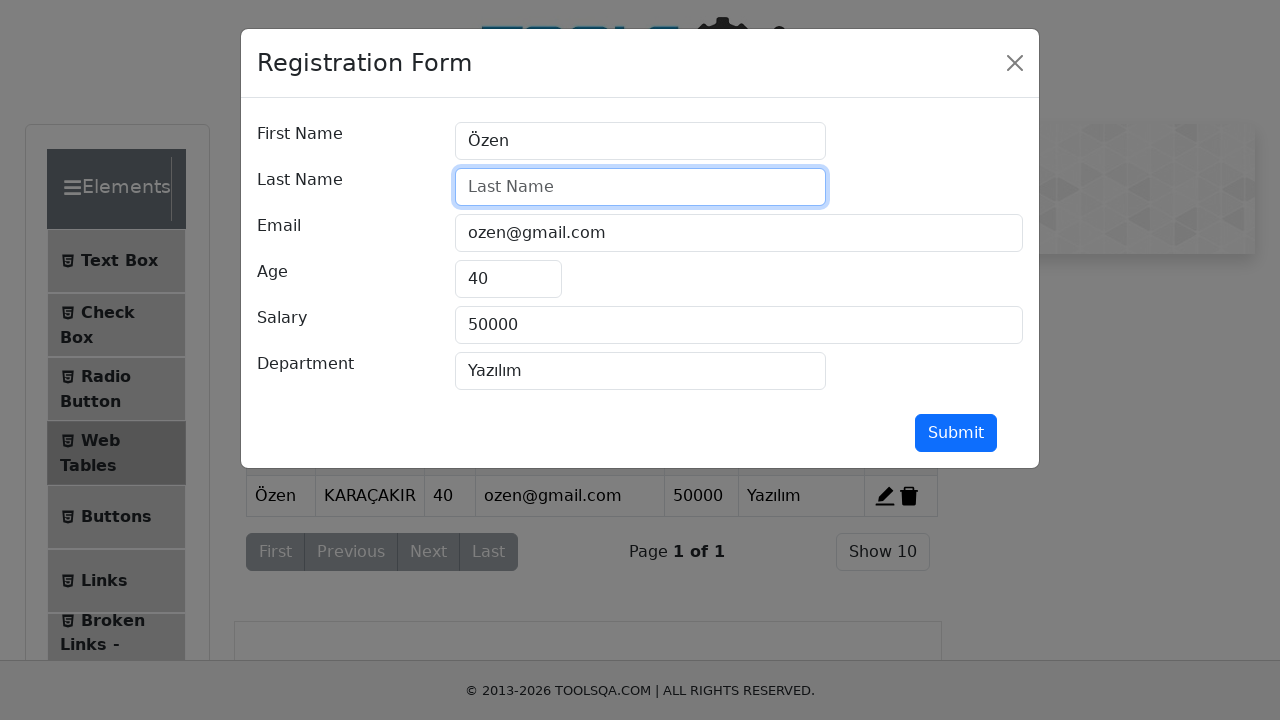

Filled lastName with 'EREYLİ' on #lastName
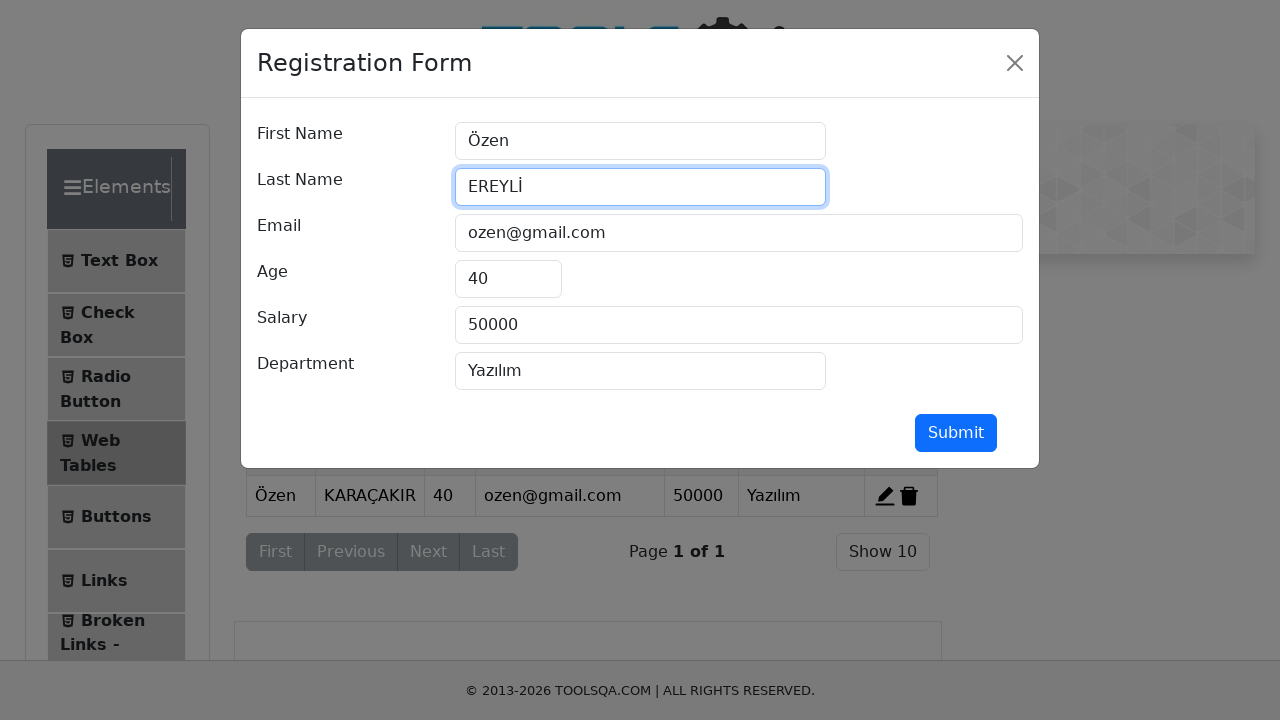

Clicked userEmail field in edit mode at (739, 233) on #userEmail
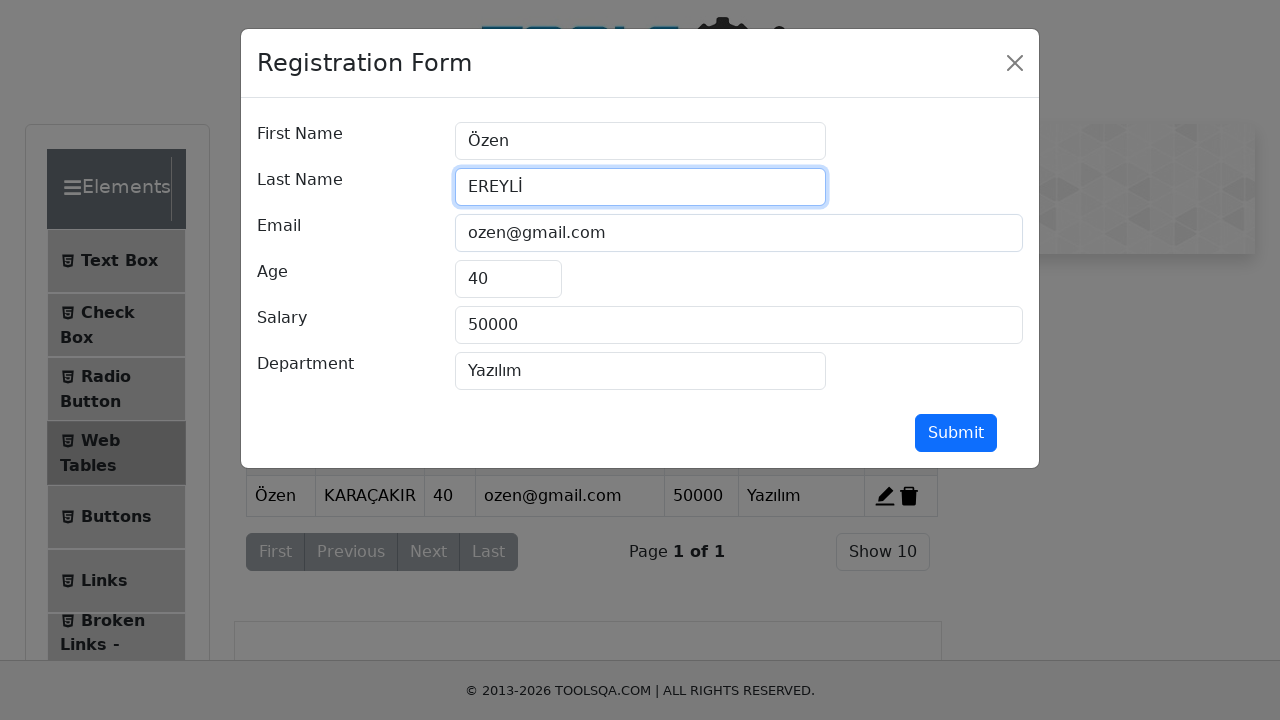

Cleared userEmail field on #userEmail
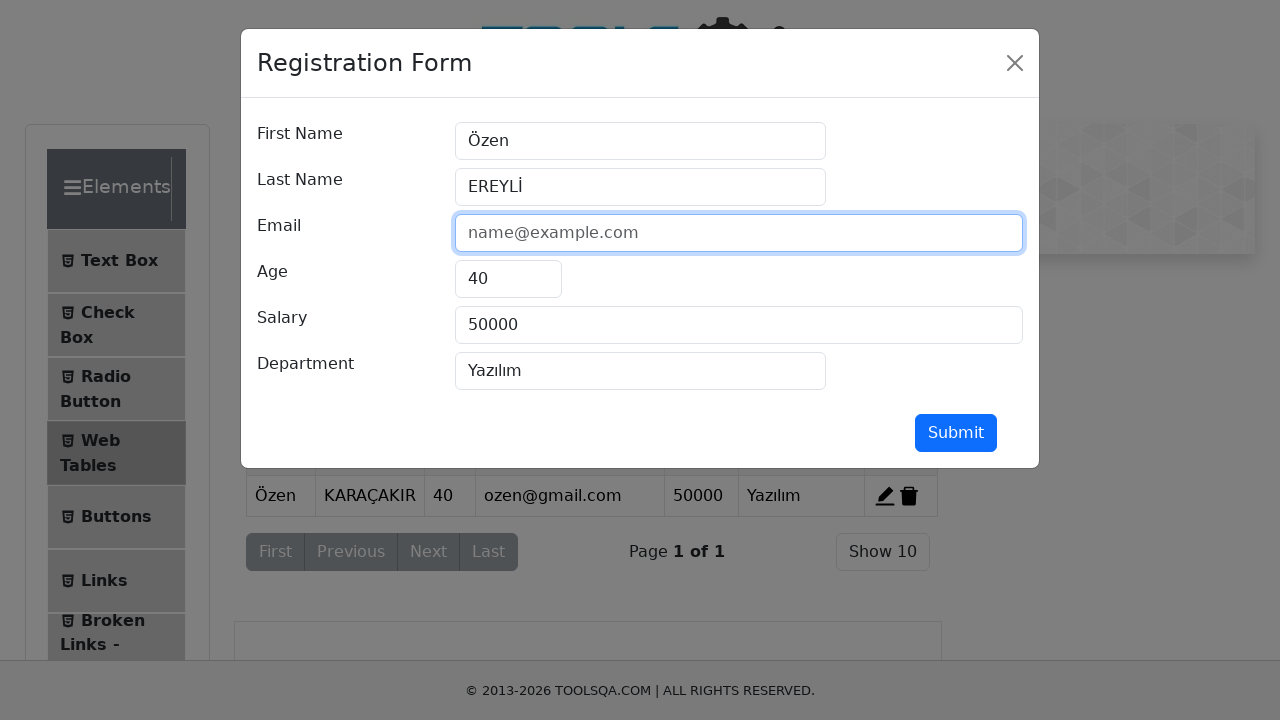

Filled userEmail with 'ozenkaracakir@gmail.com' on #userEmail
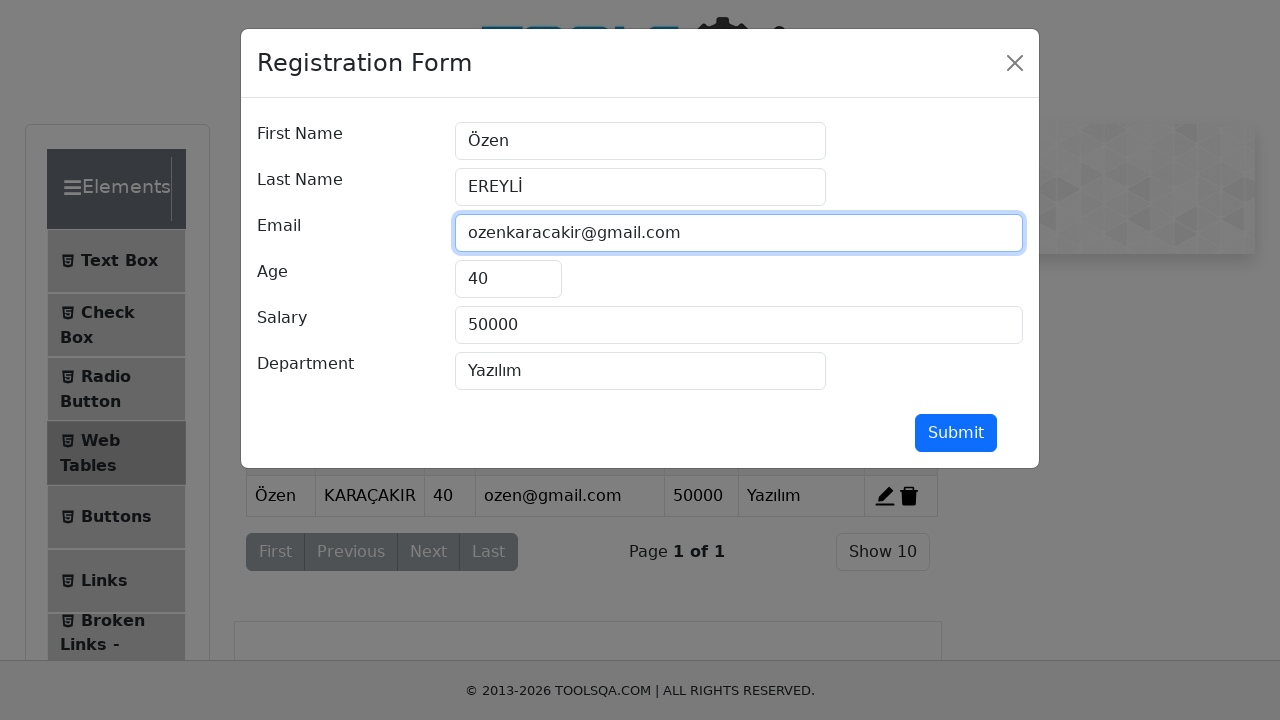

Clicked age field in edit mode at (508, 279) on #age
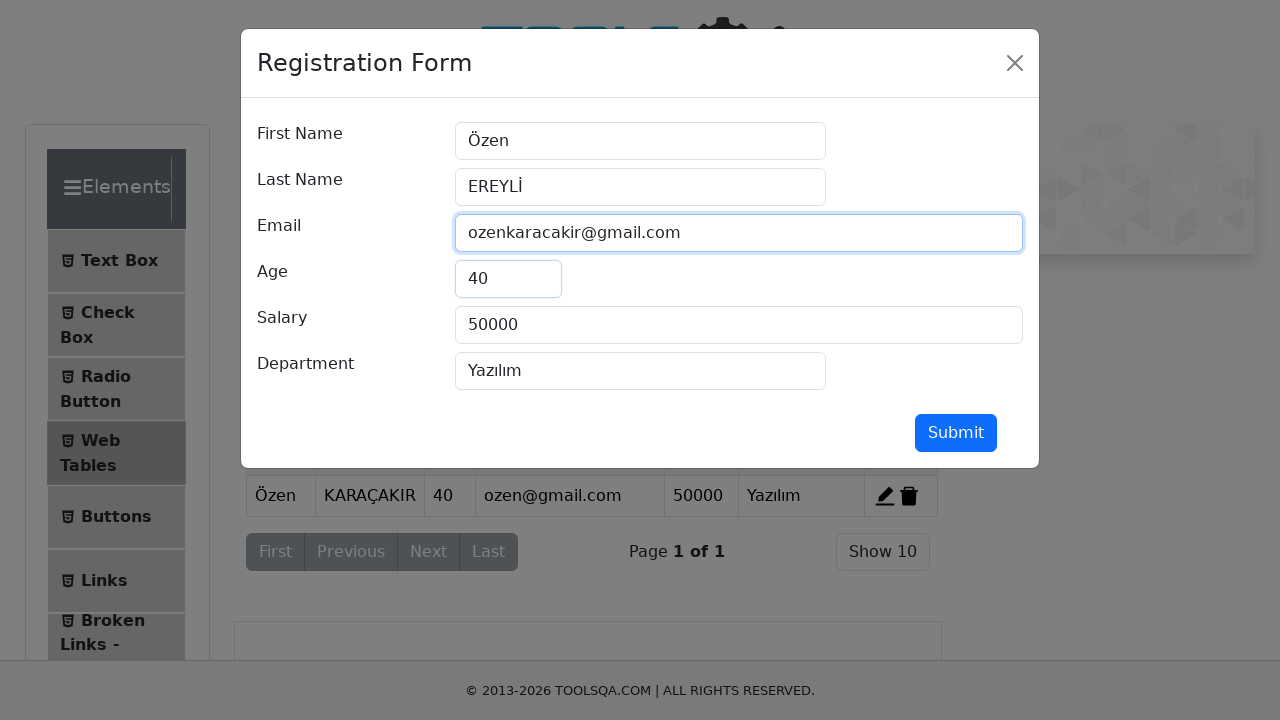

Cleared age field on #age
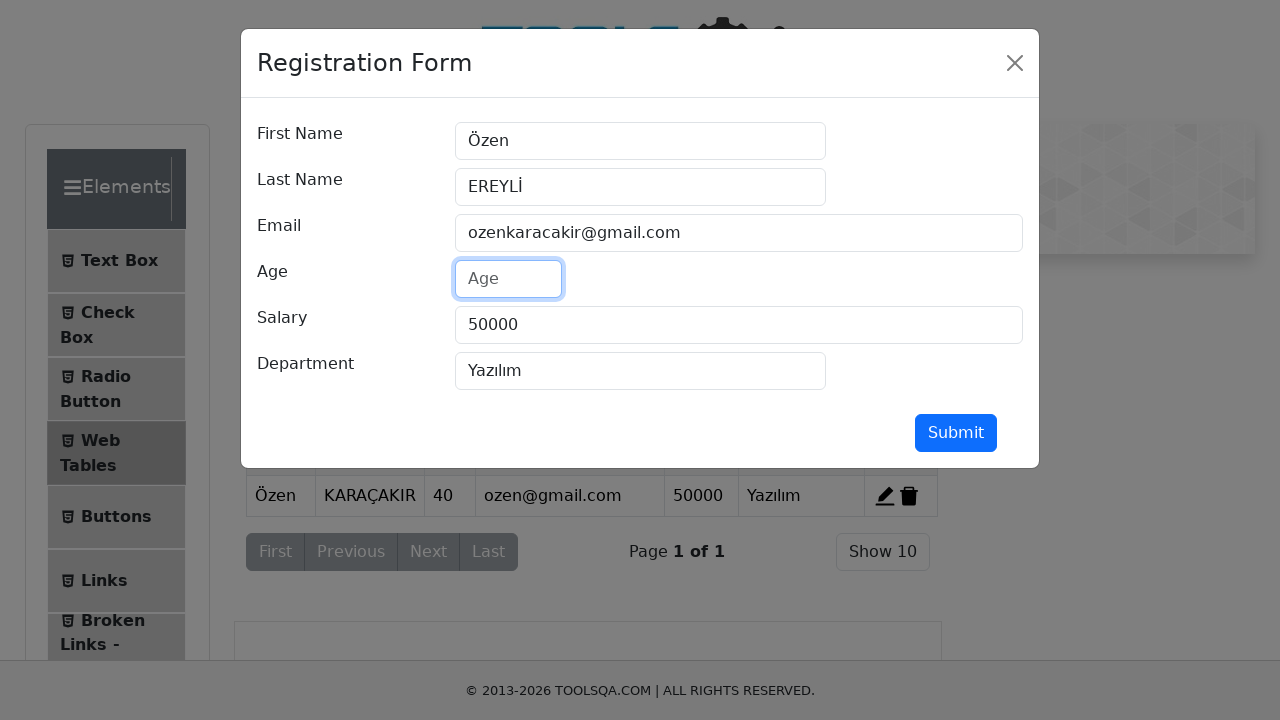

Filled age with '39' on #age
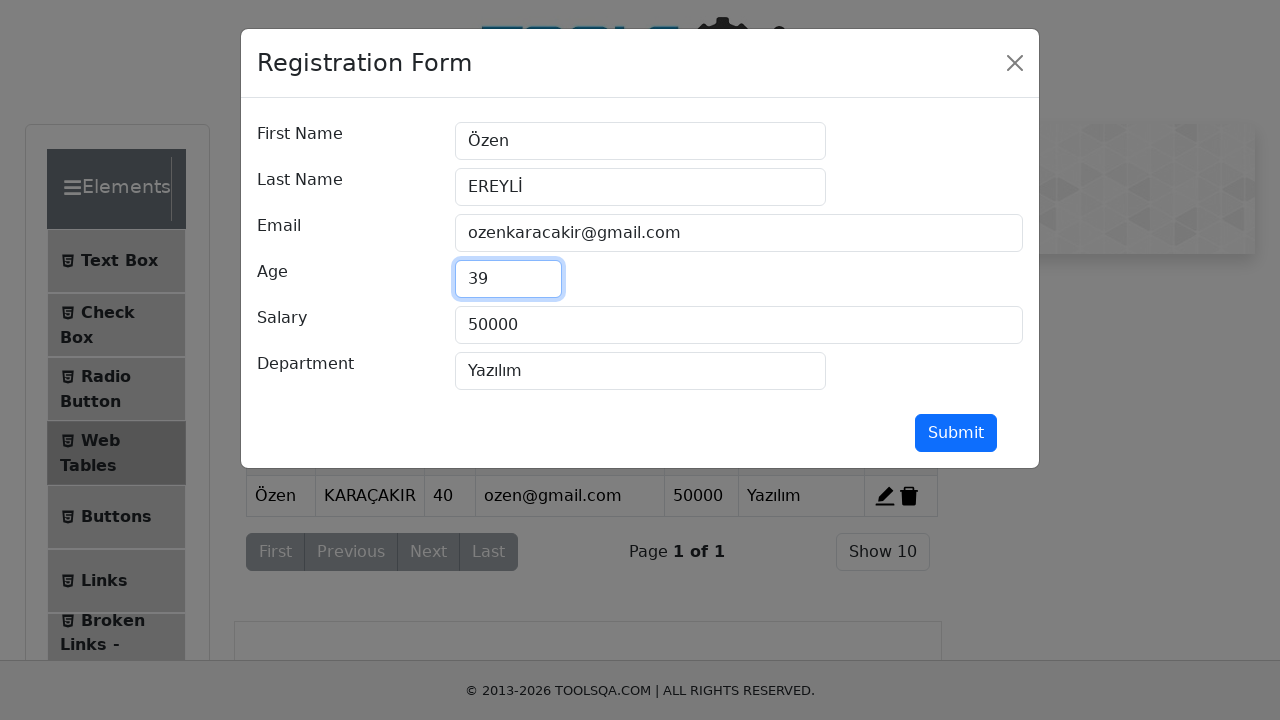

Clicked salary field in edit mode at (739, 325) on #salary
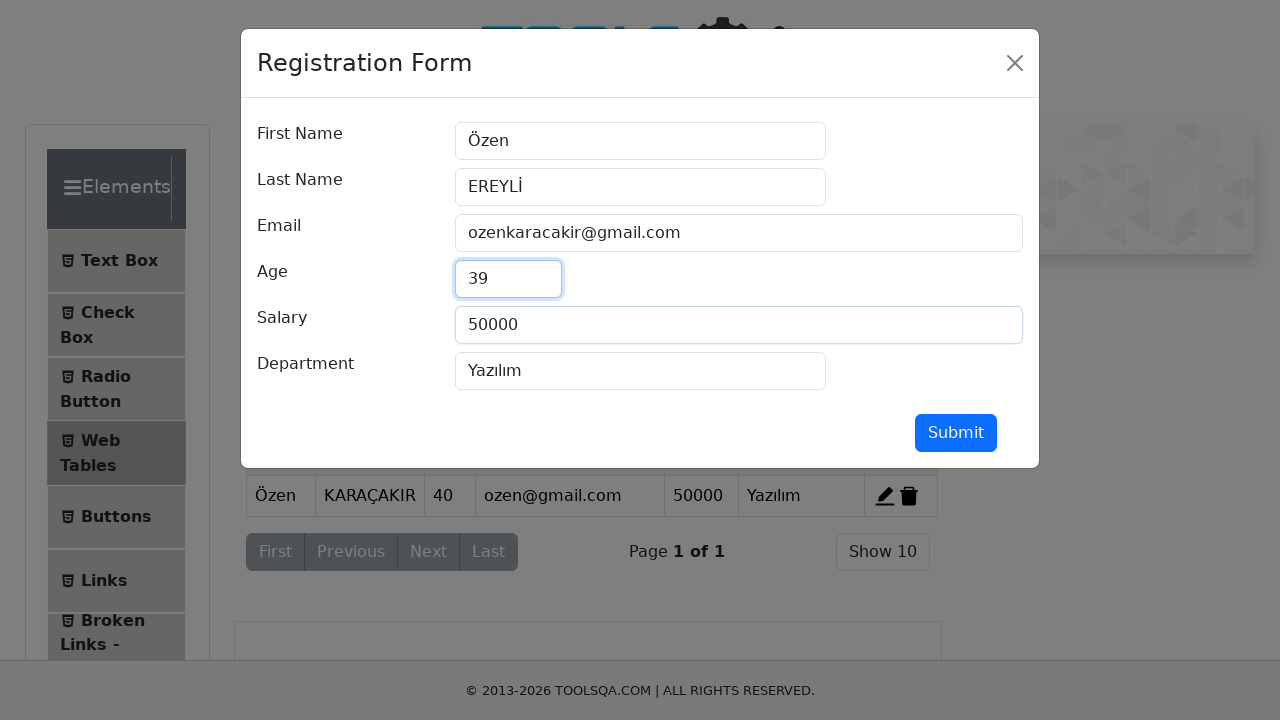

Cleared salary field on #salary
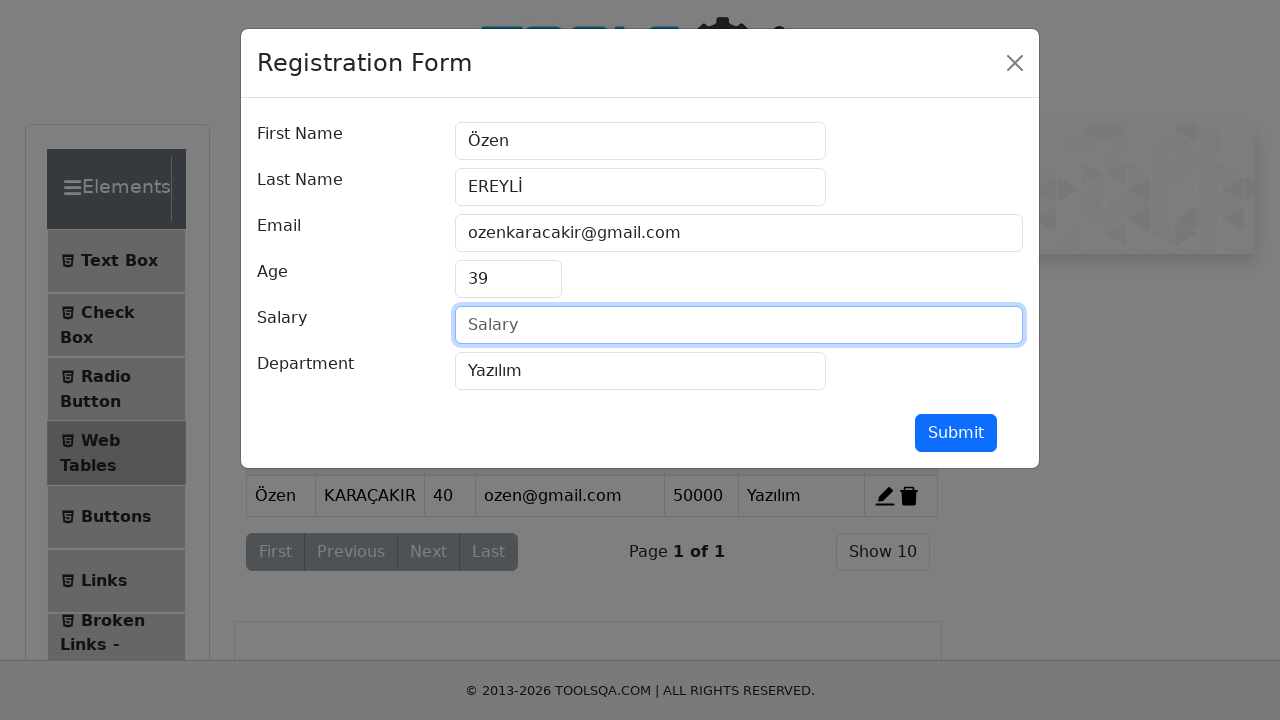

Filled salary with '60000' on #salary
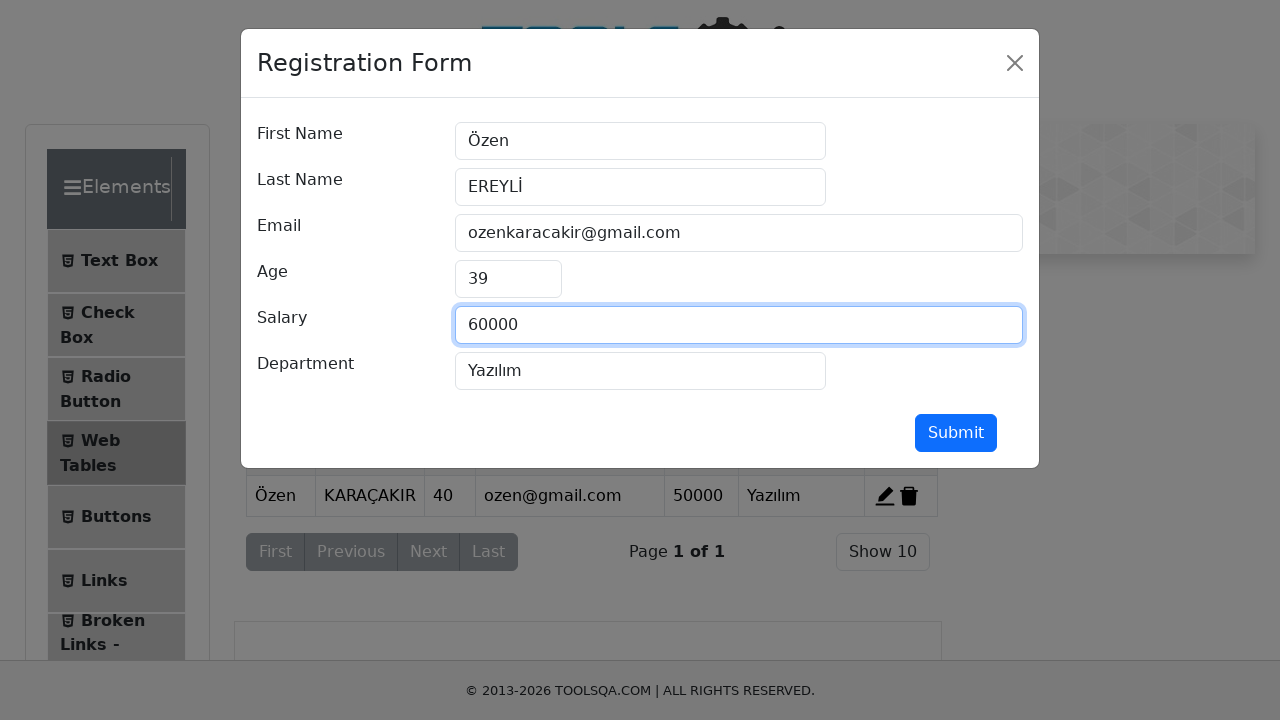

Clicked department field in edit mode at (640, 371) on #department
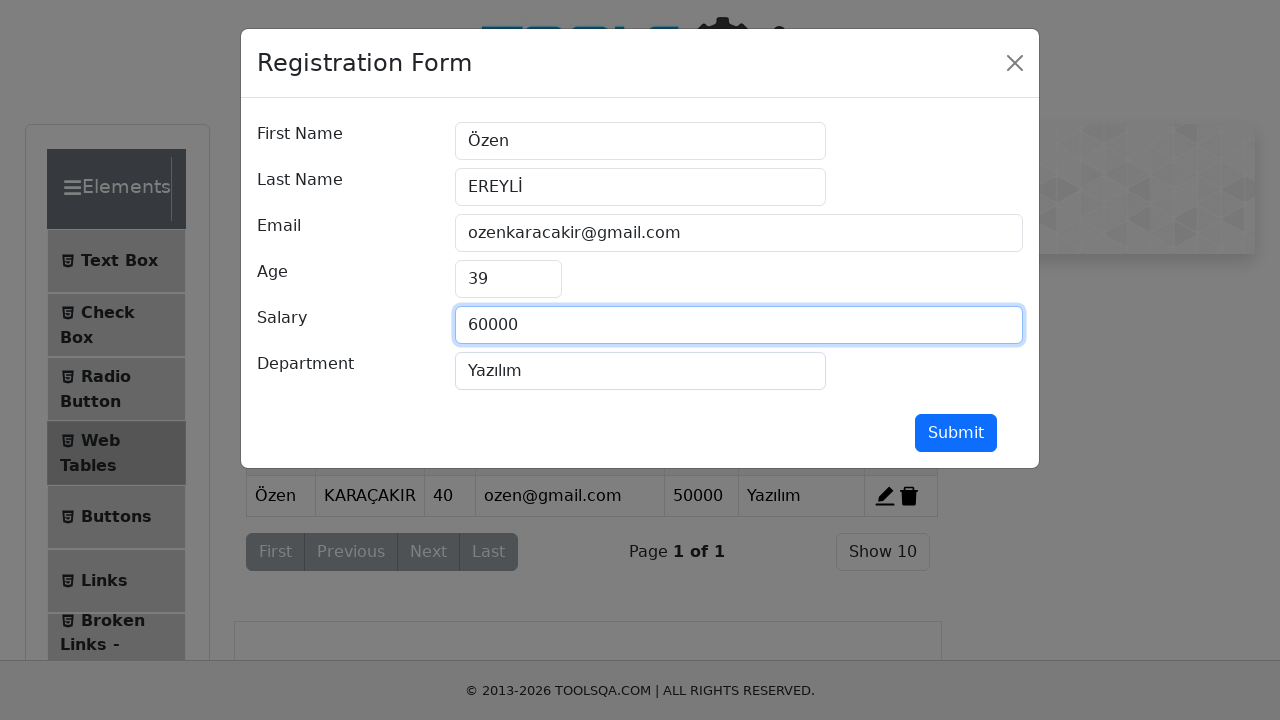

Cleared department field on #department
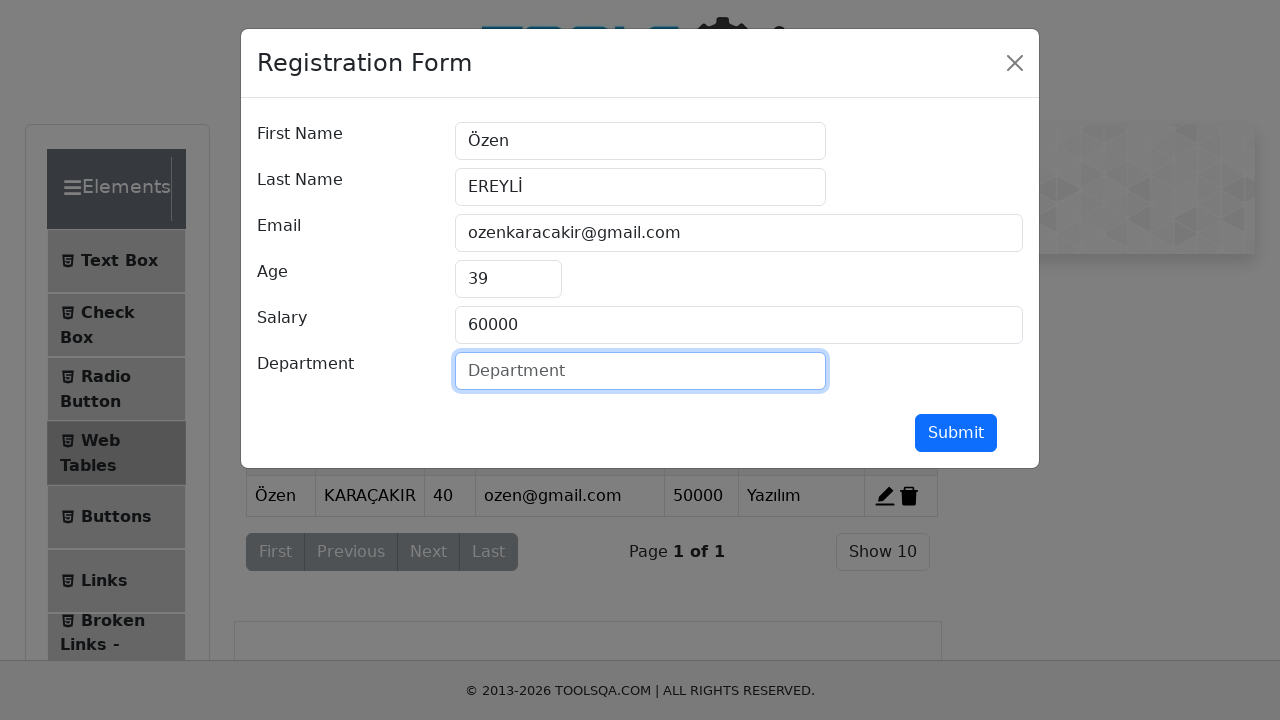

Filled department with 'Yazılım Geliştirme' on #department
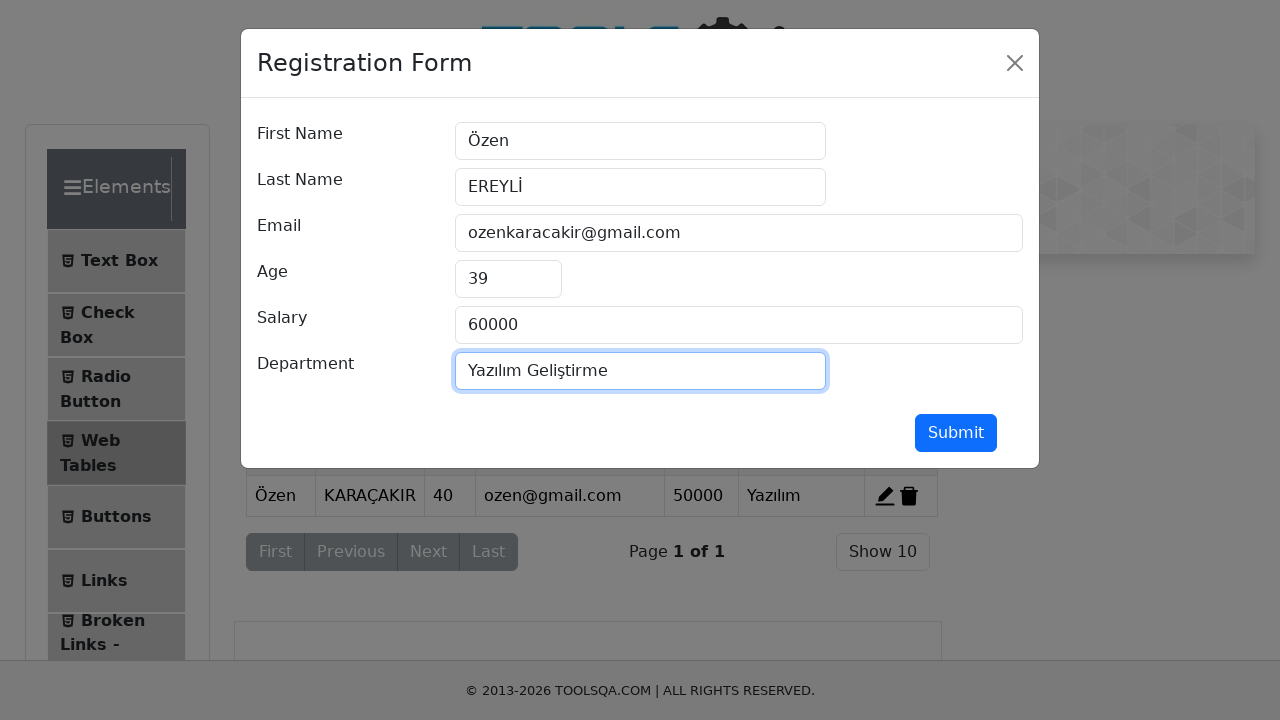

Clicked submit button to save updated record at (956, 433) on #submit
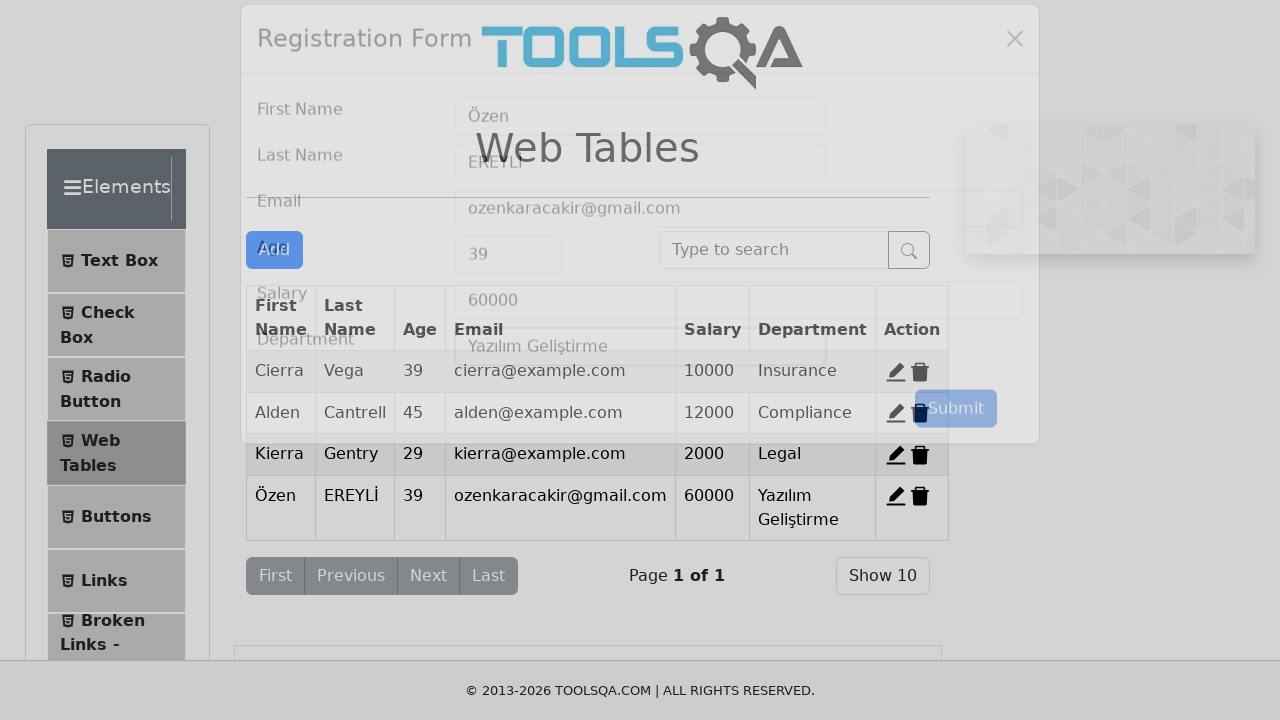

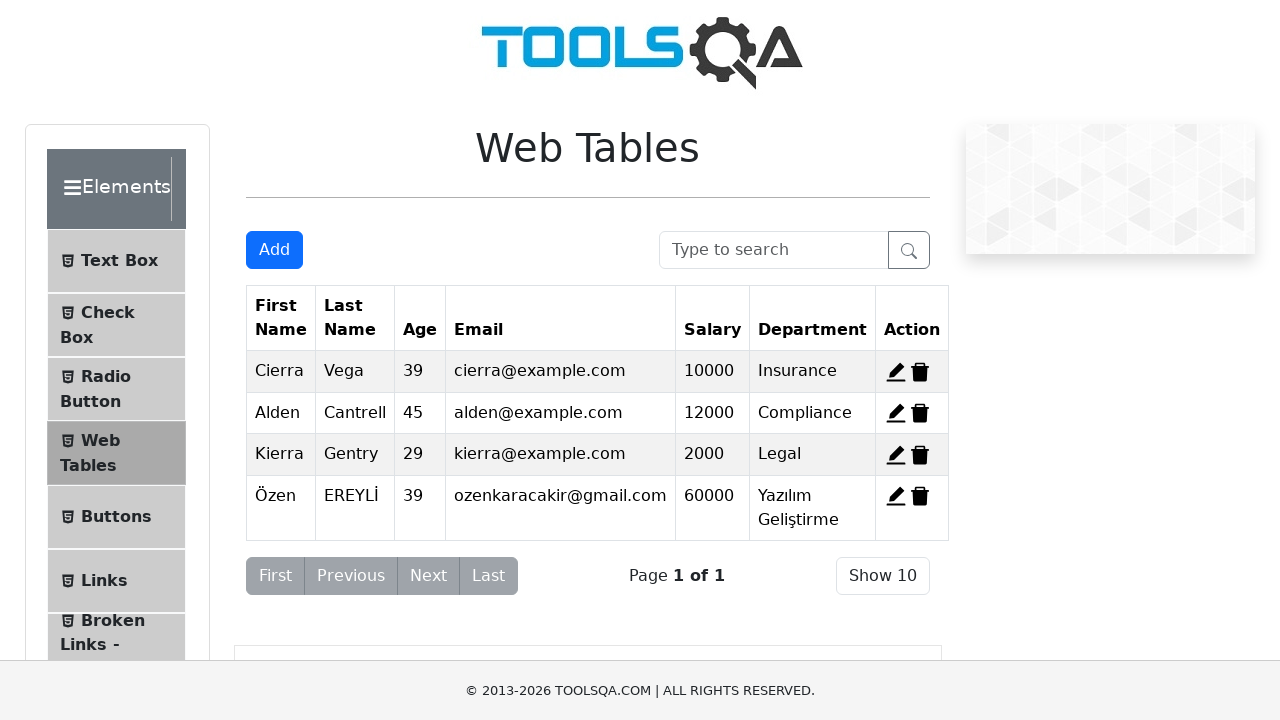